Tests a registration form by filling in personal information fields and submitting the form to verify successful registration

Starting URL: http://suninjuly.github.io/registration1.html

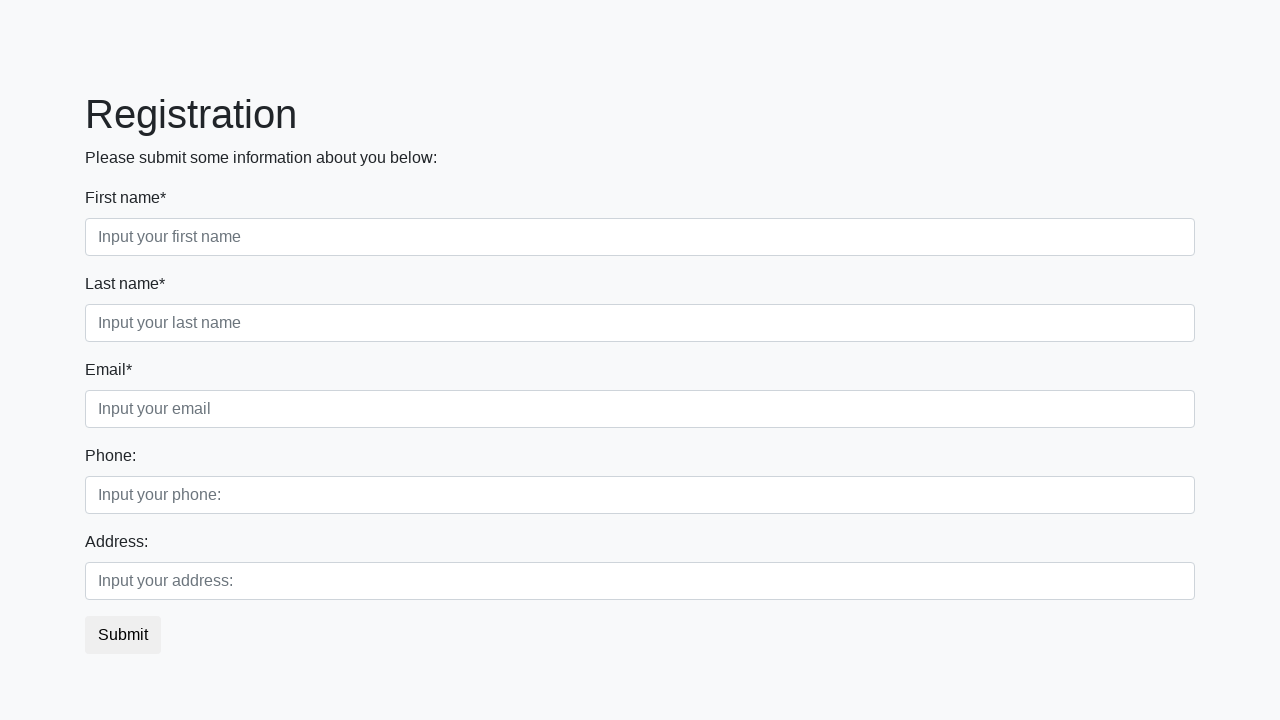

Filled first name field with 'Ivan' on [placeholder="Input your first name"]
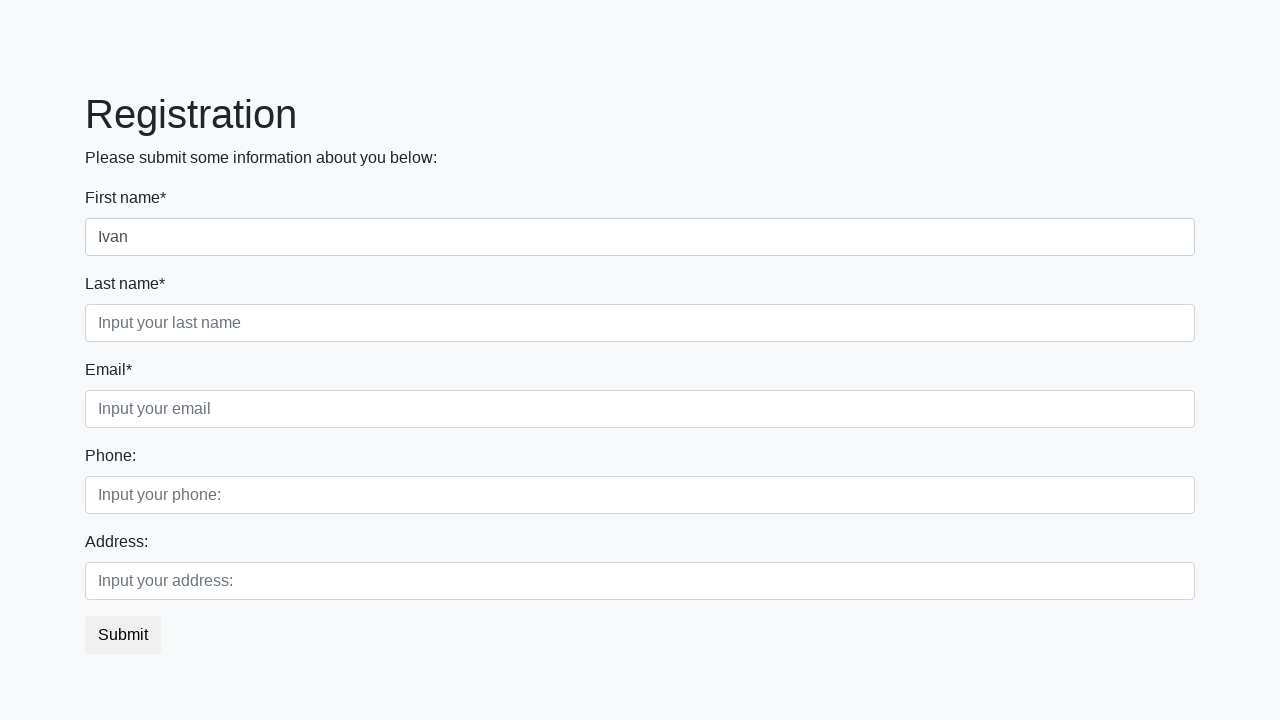

Filled last name field with 'Petrov' on [placeholder="Input your last name"]
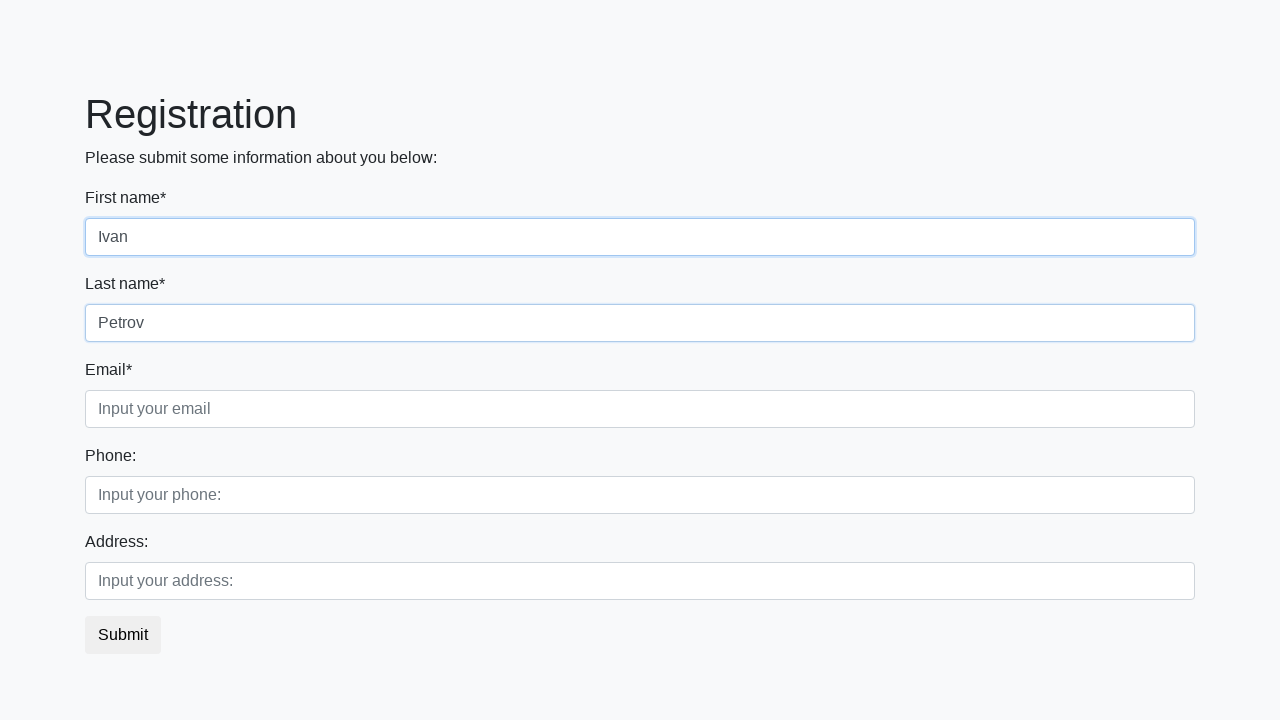

Filled email field with 'stepik@gmail.com' on [placeholder="Input your email"]
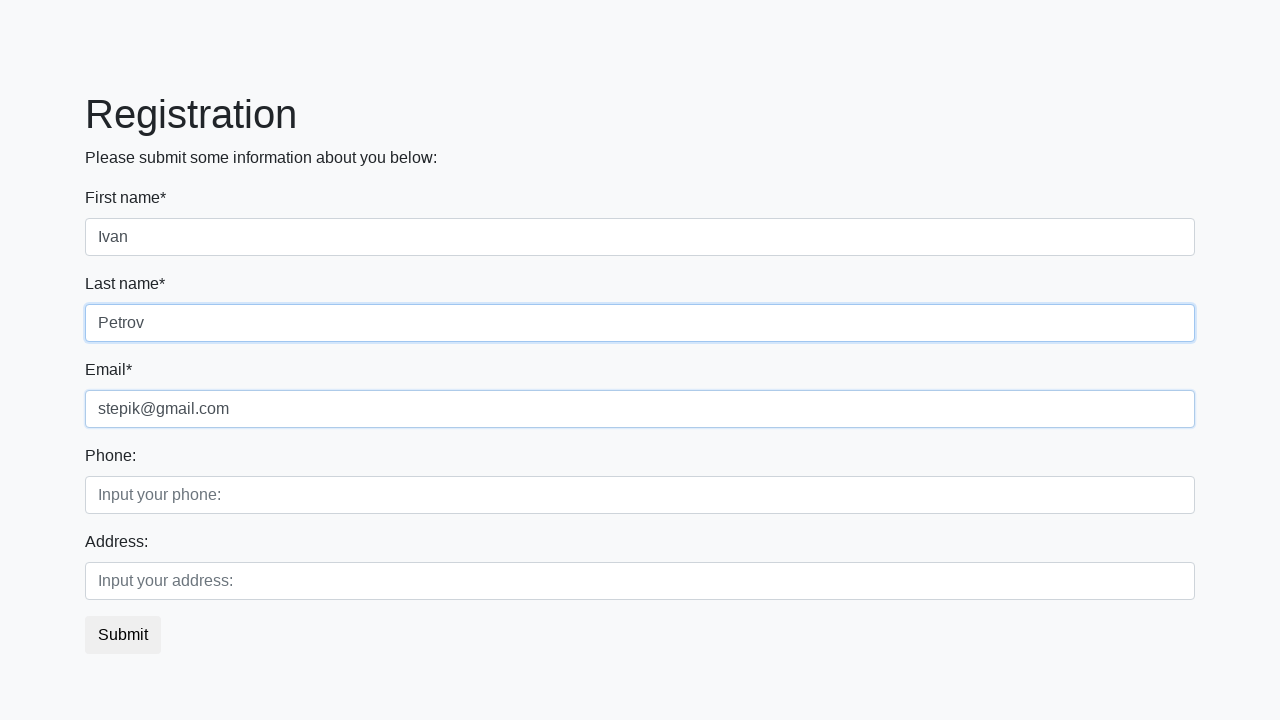

Filled phone field with '+48269365856' on [placeholder="Input your phone:"]
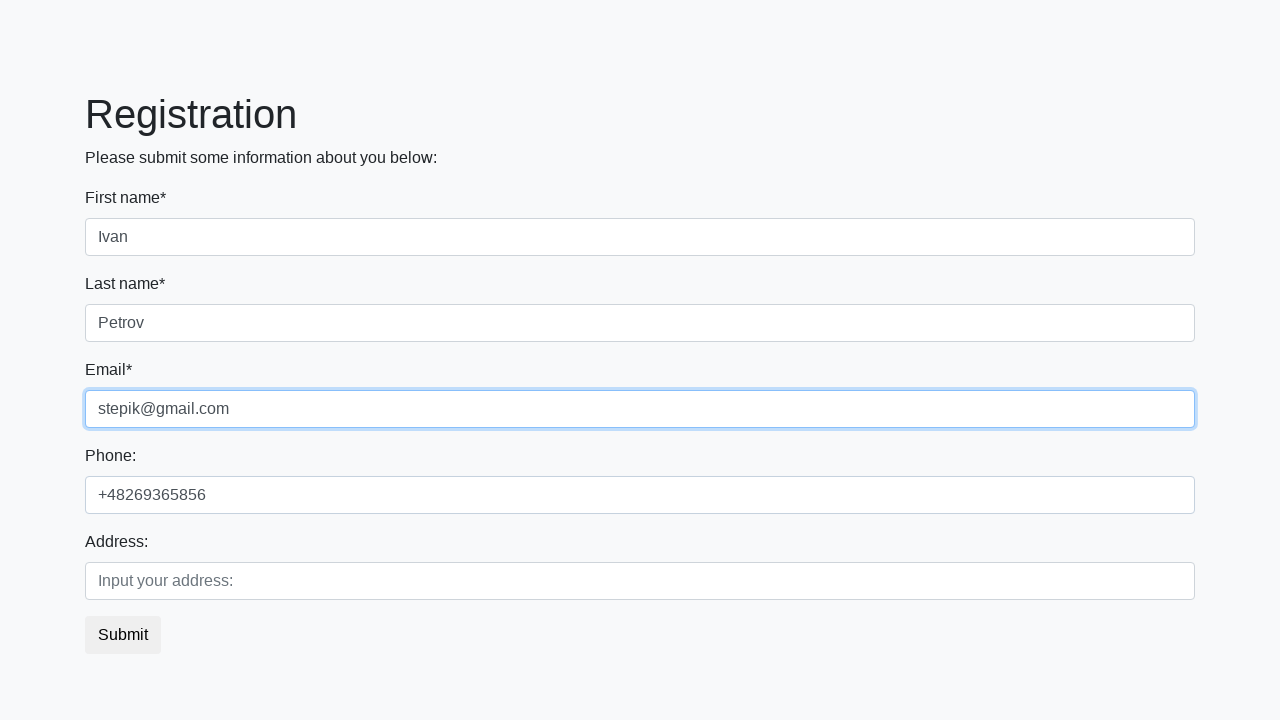

Filled address field with 'Krakow' on [placeholder="Input your address:"]
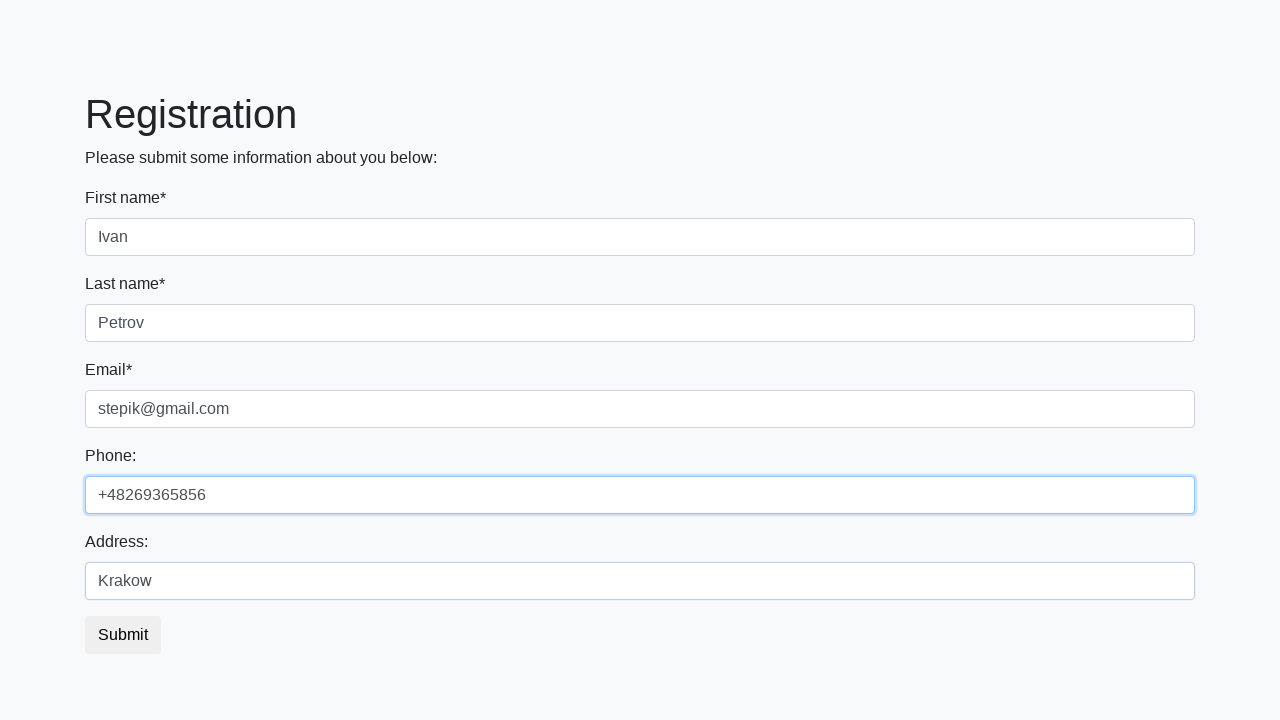

Clicked submit button to register at (123, 635) on .btn.btn-default
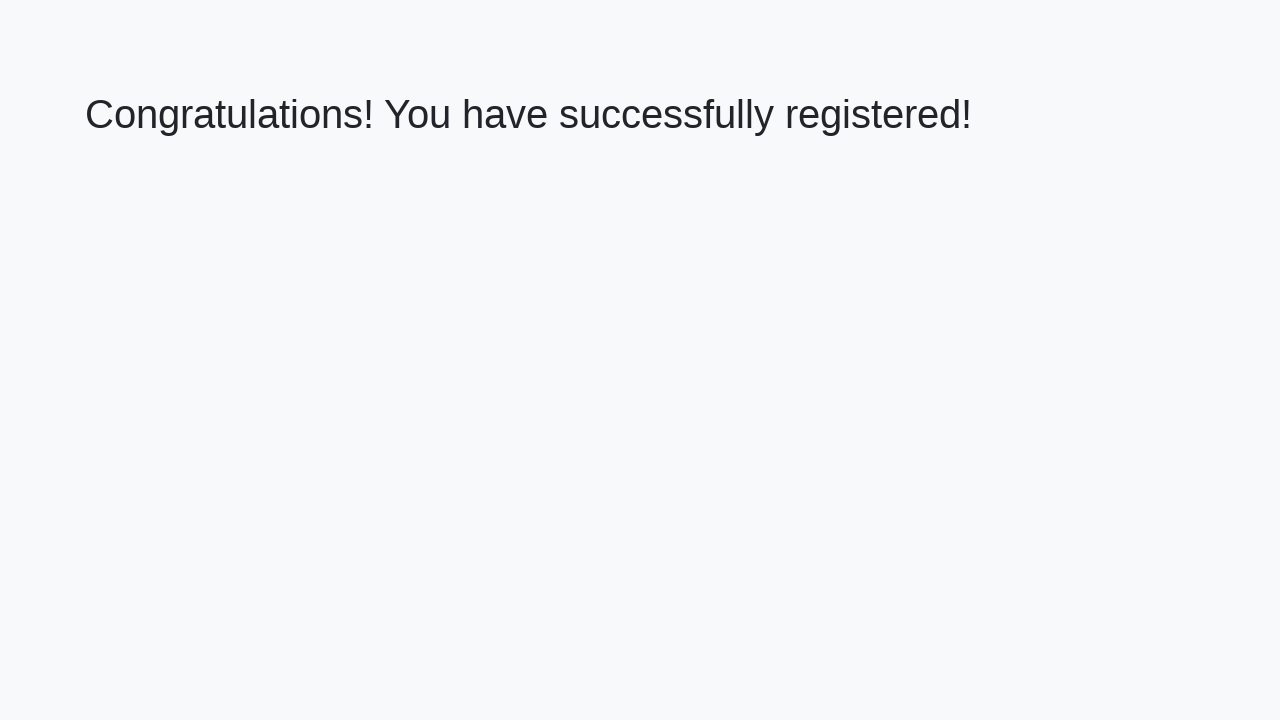

Registration confirmation page loaded with h1 element
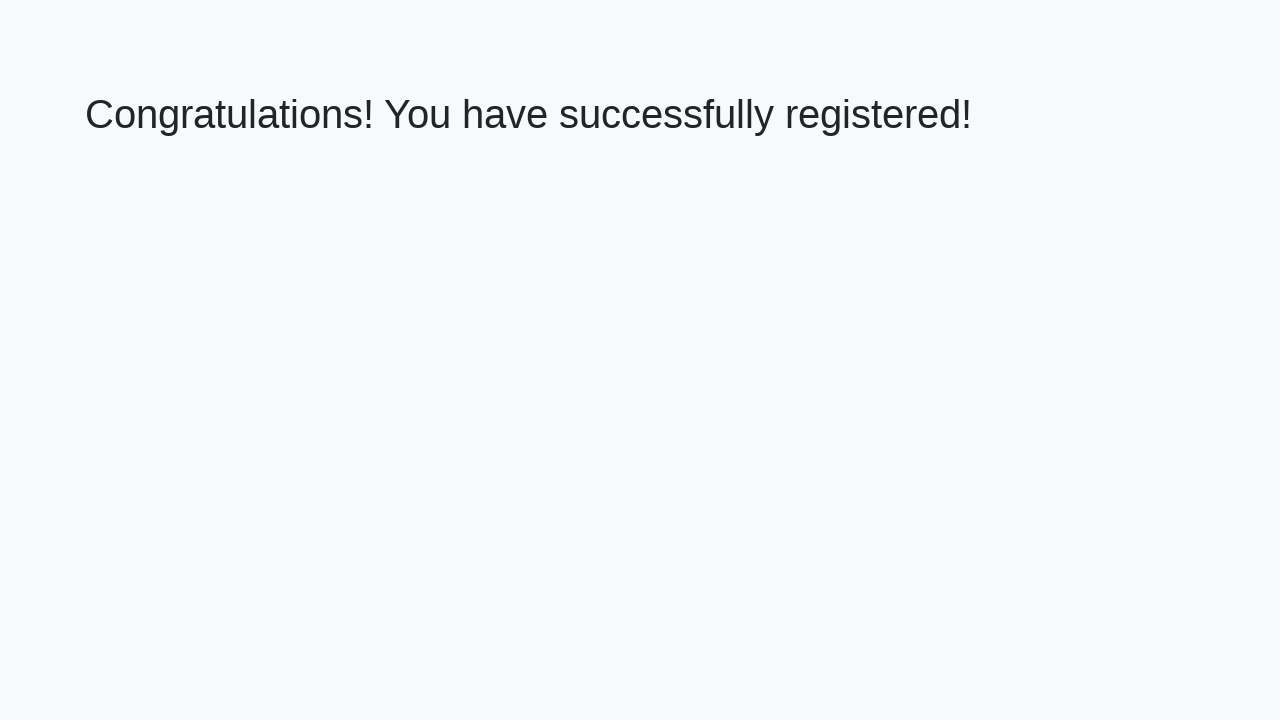

Retrieved success message: 'Congratulations! You have successfully registered!'
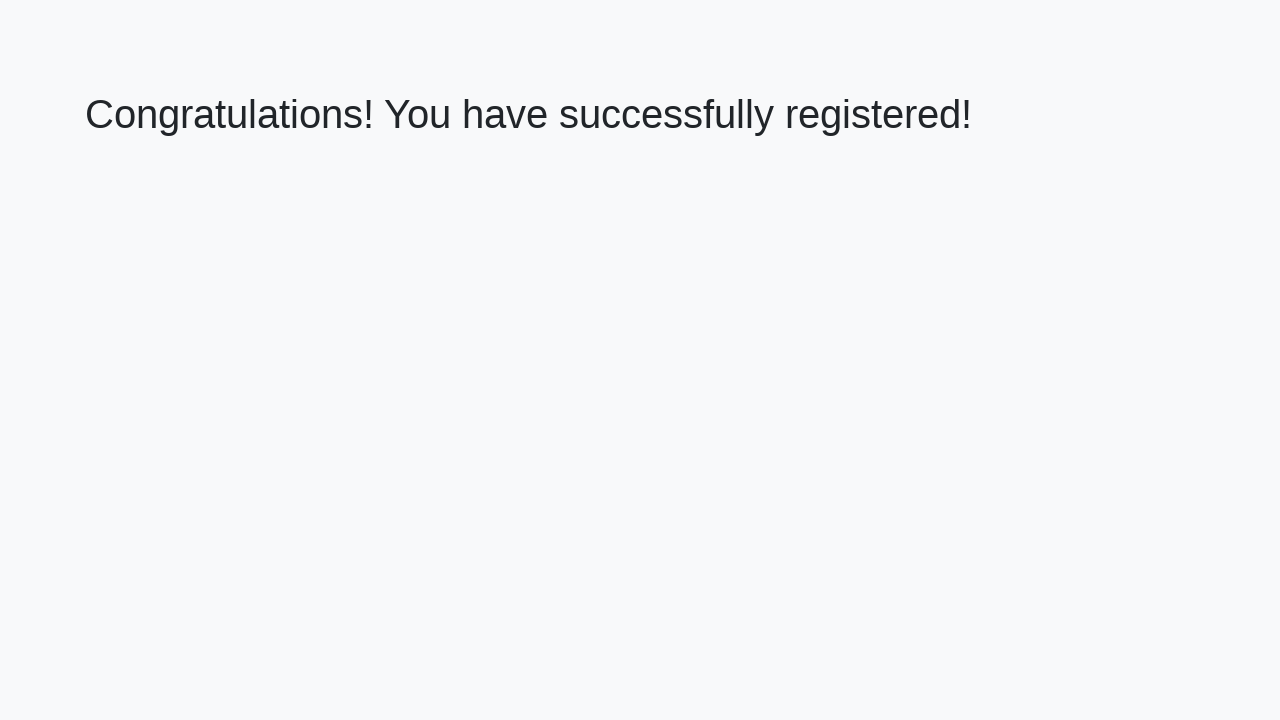

Assertion passed: success message verified
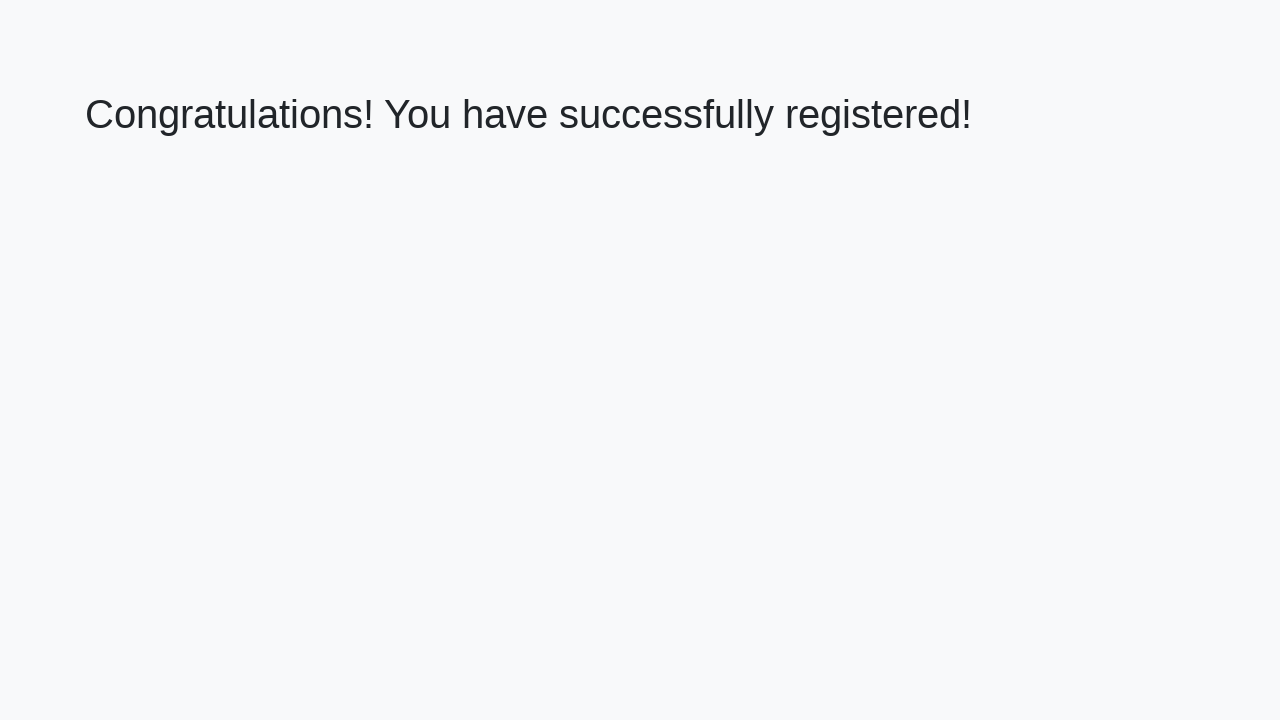

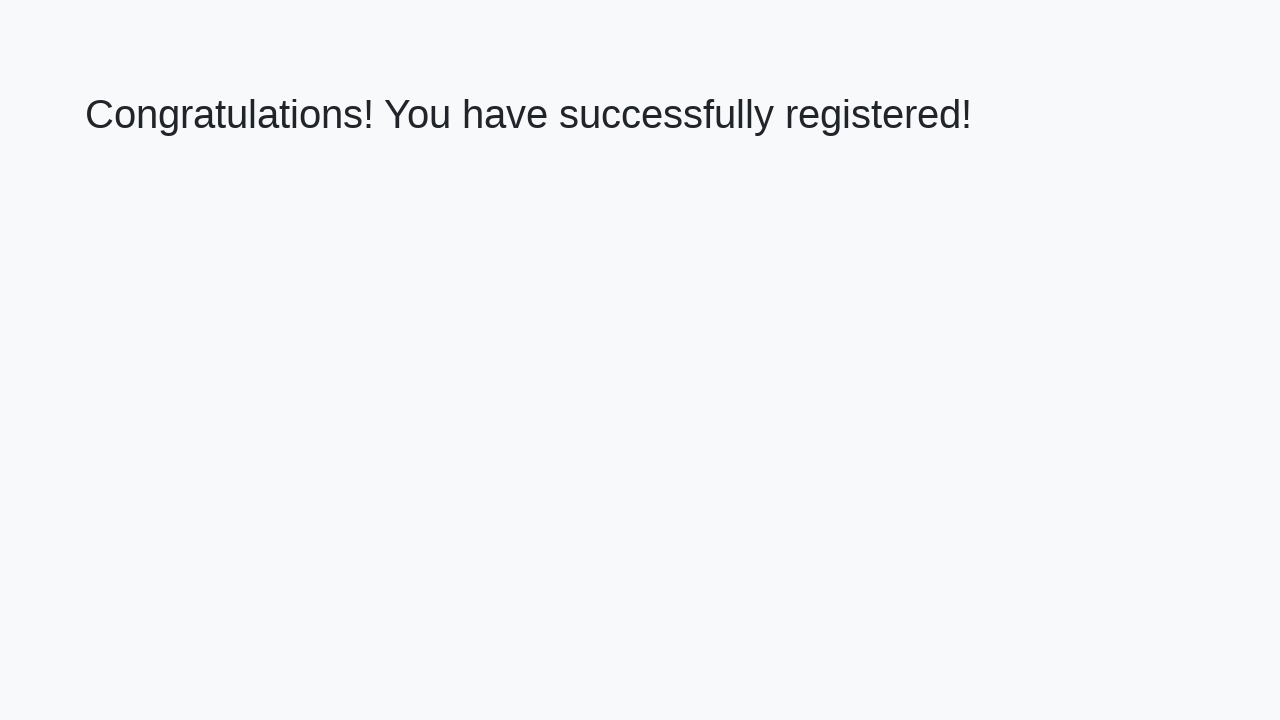